Tests e-commerce site search and cart functionality by searching for products containing "ca", adding specific items to cart, and verifying the brand logo text

Starting URL: https://rahulshettyacademy.com/seleniumPractise/#/

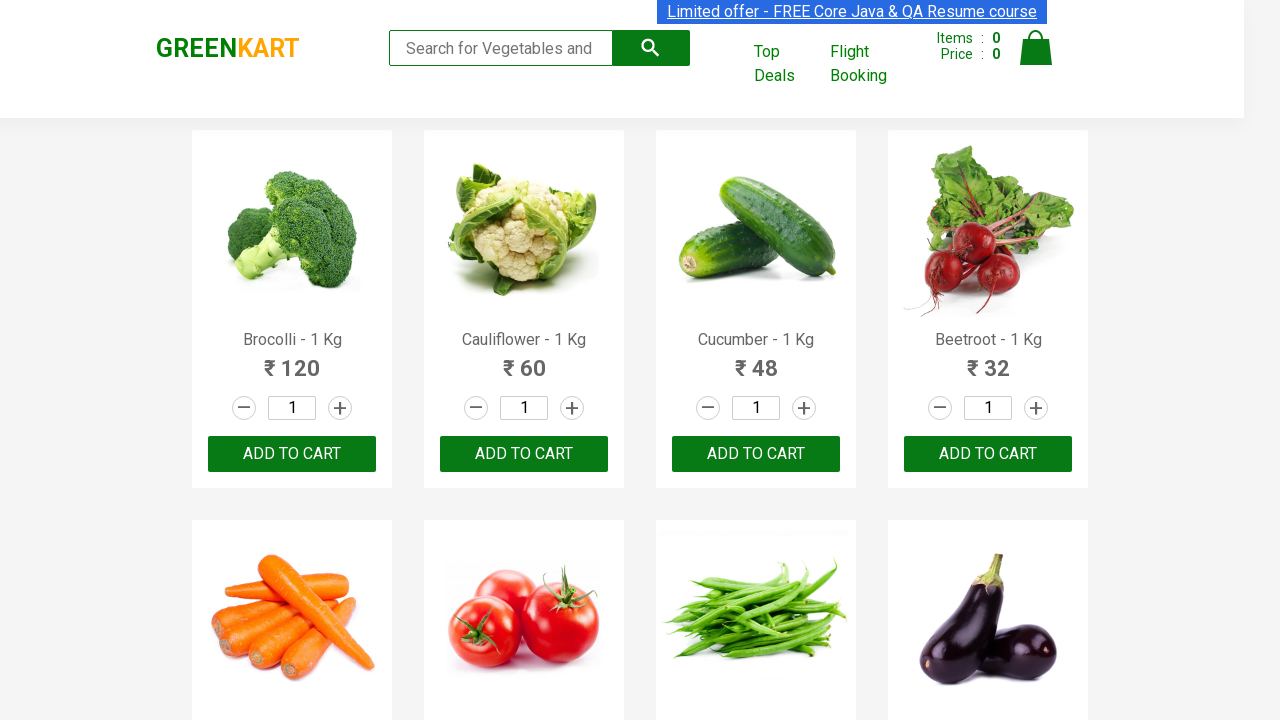

Filled search field with 'ca' on .search-keyword
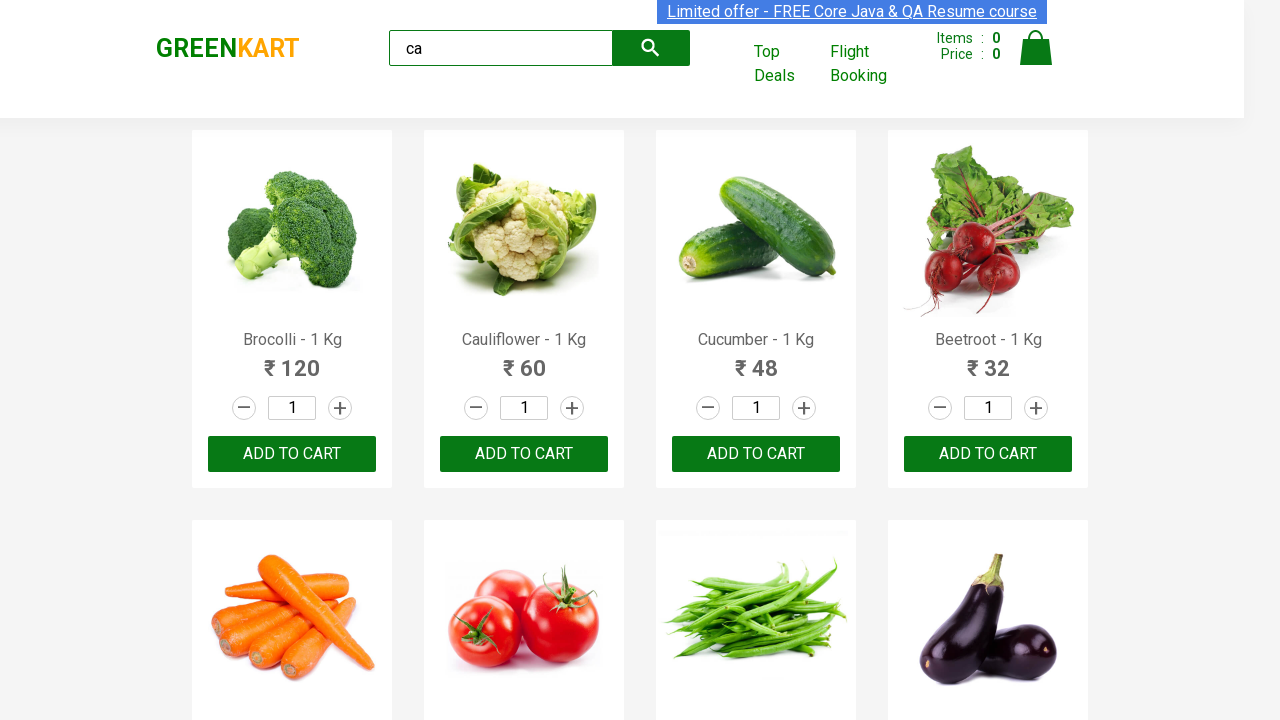

Products loaded and became visible
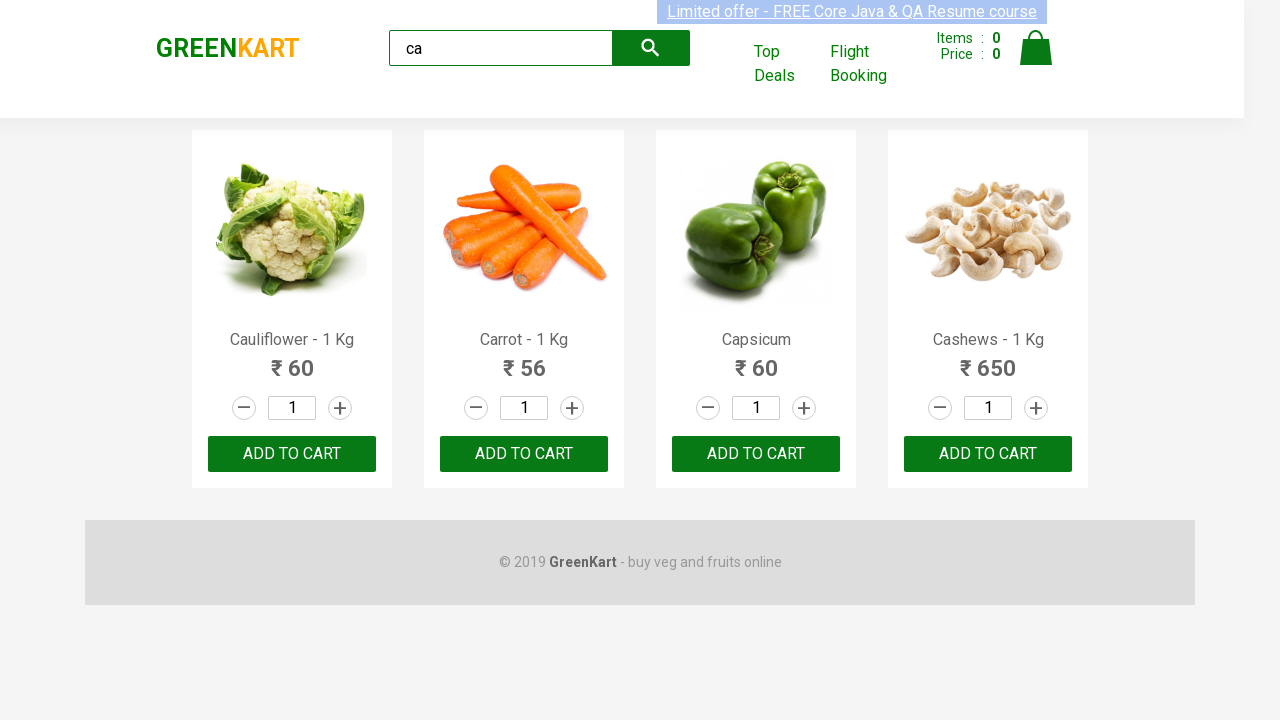

Clicked ADD TO CART for the third product at (756, 454) on .products >> .product >> nth=2 >> internal:text="ADD TO CART"i
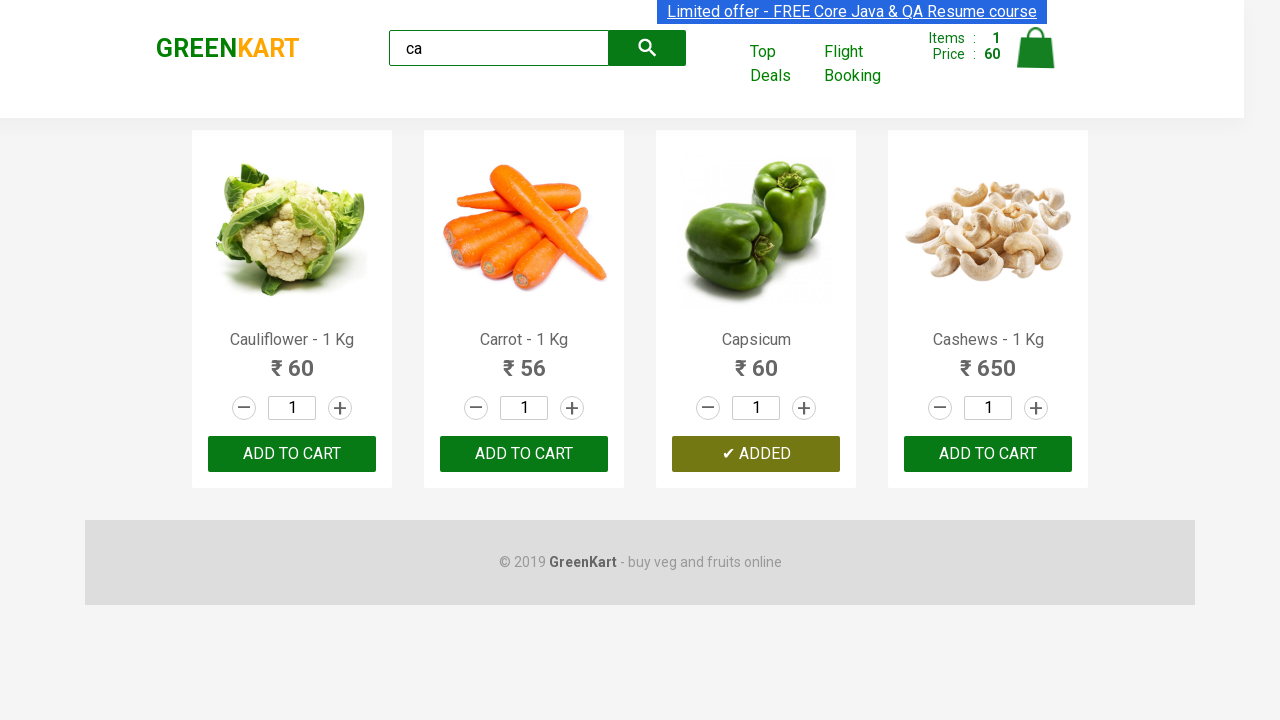

Clicked ADD TO CART for Cashews product at (988, 454) on .products >> .product >> nth=3 >> button
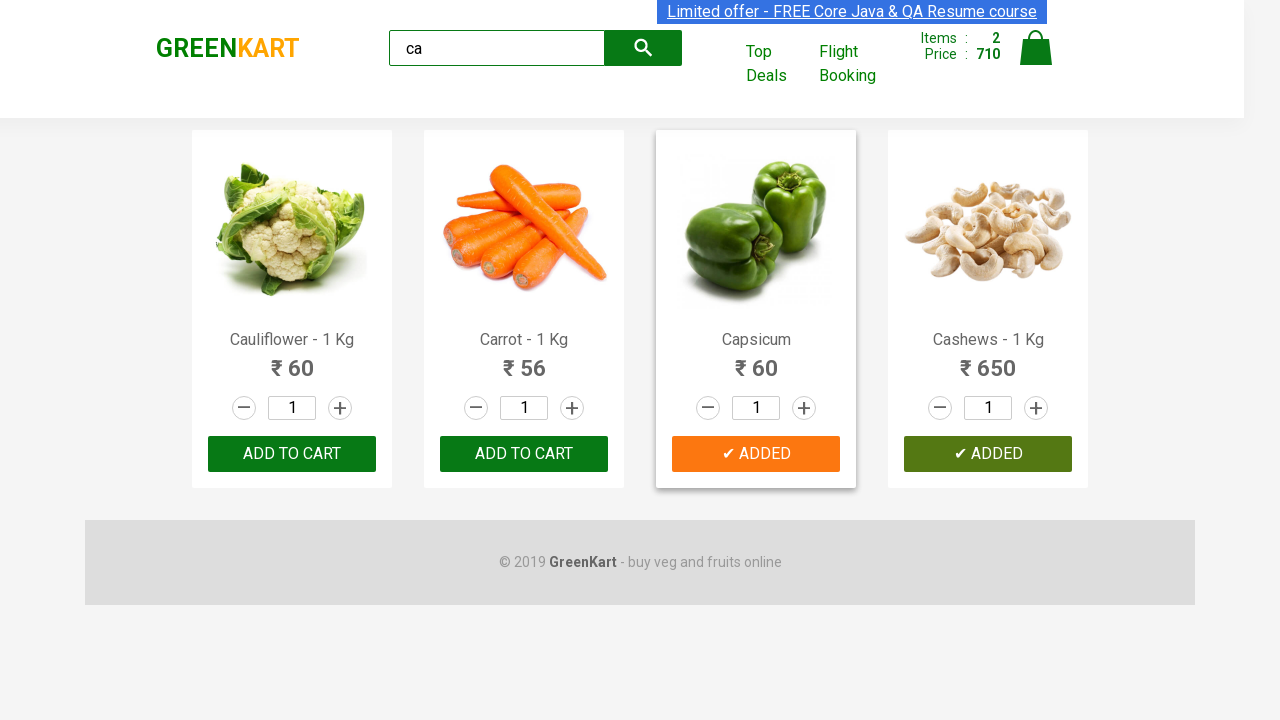

Verified brand logo text is 'GREENKART'
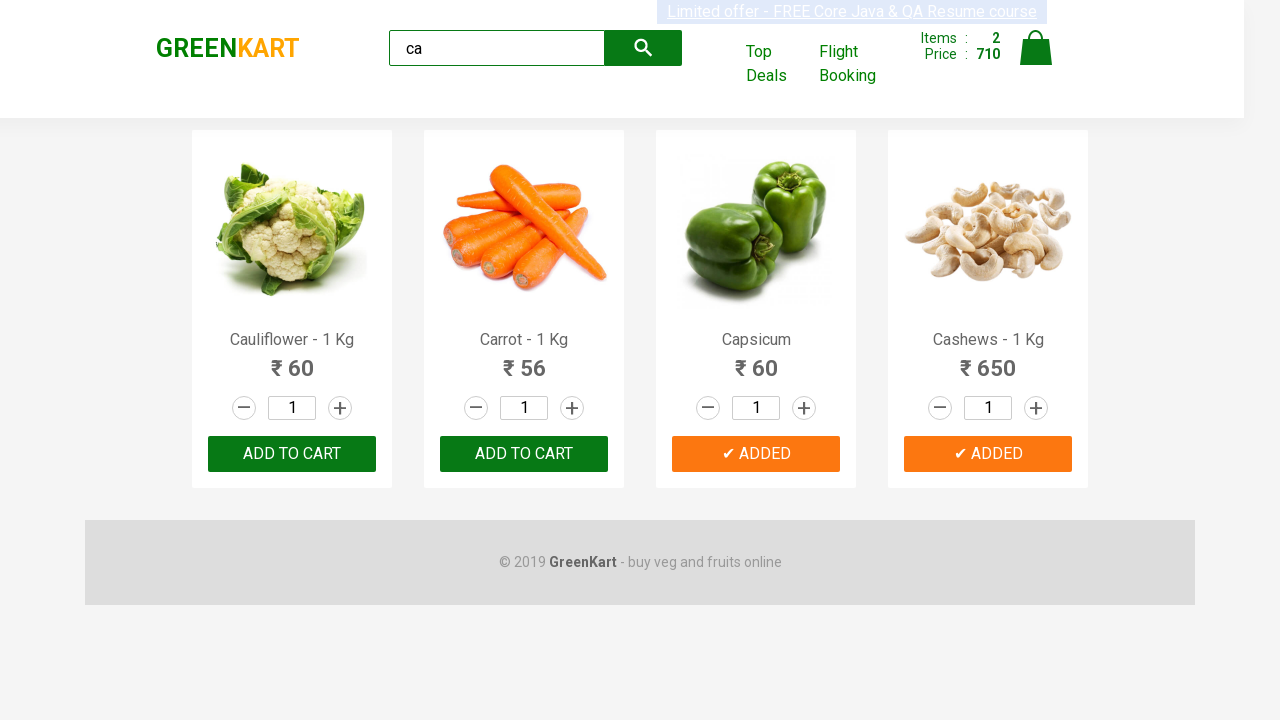

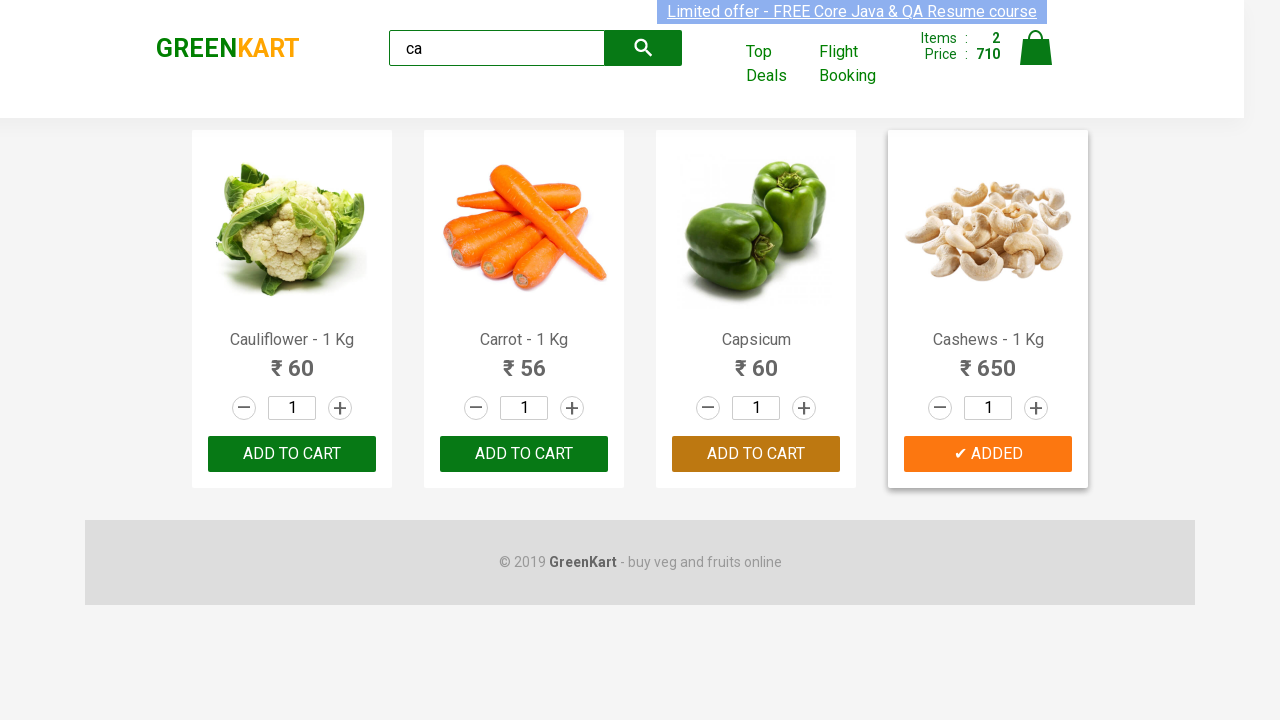